Tests explicit wait functionality by waiting for an element to become visible after a delay

Starting URL: https://demoqa.com/dynamic-properties

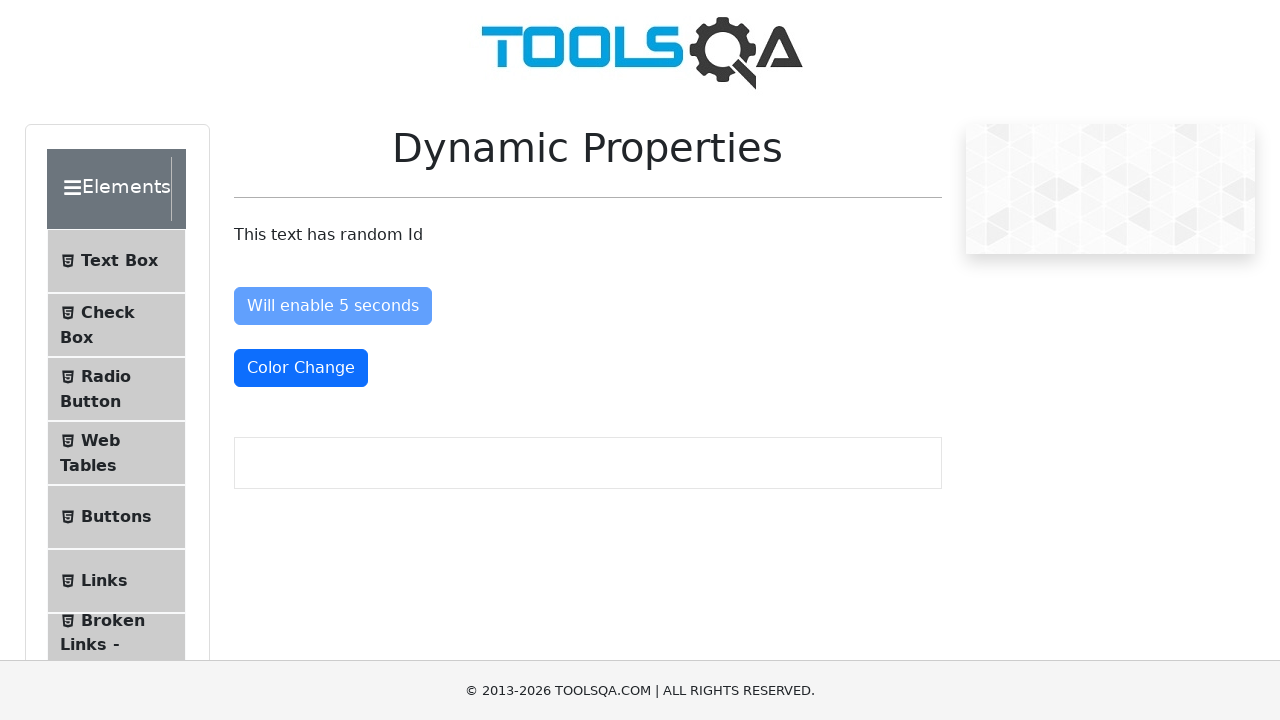

Waited for element #visibleAfter to become visible (appears after 5 seconds)
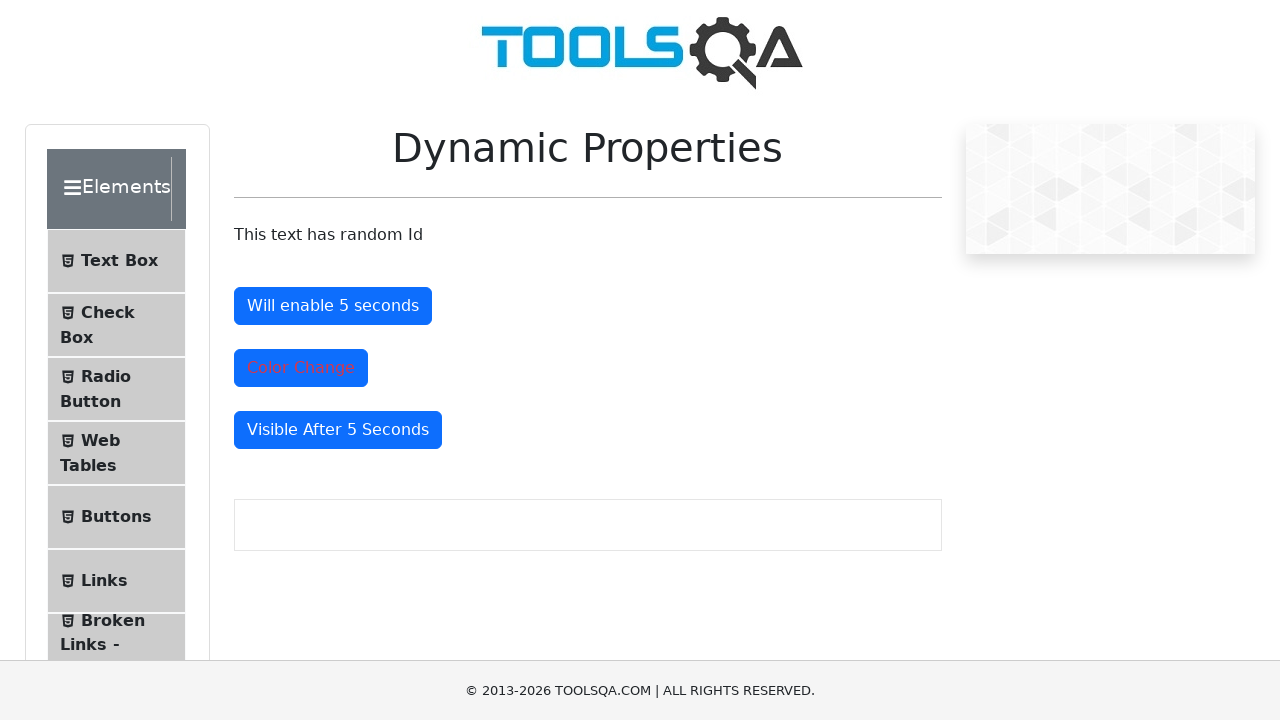

Retrieved text content from visible element
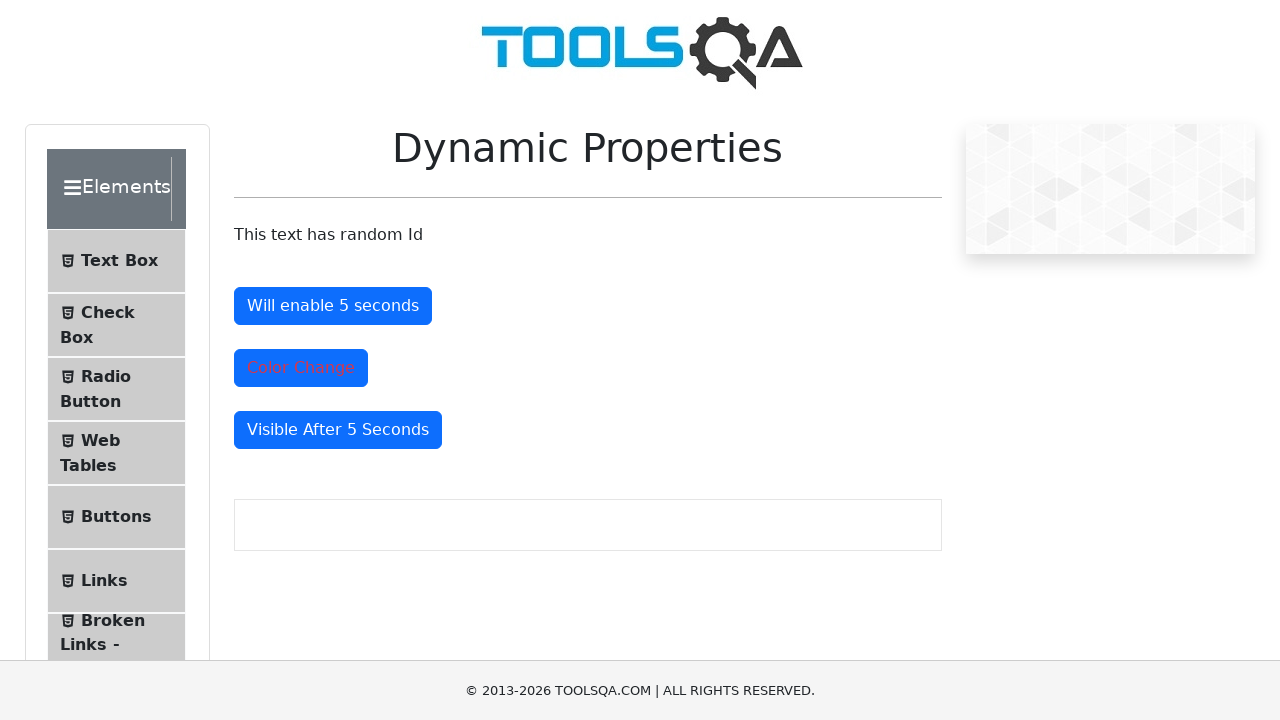

Printed element text content
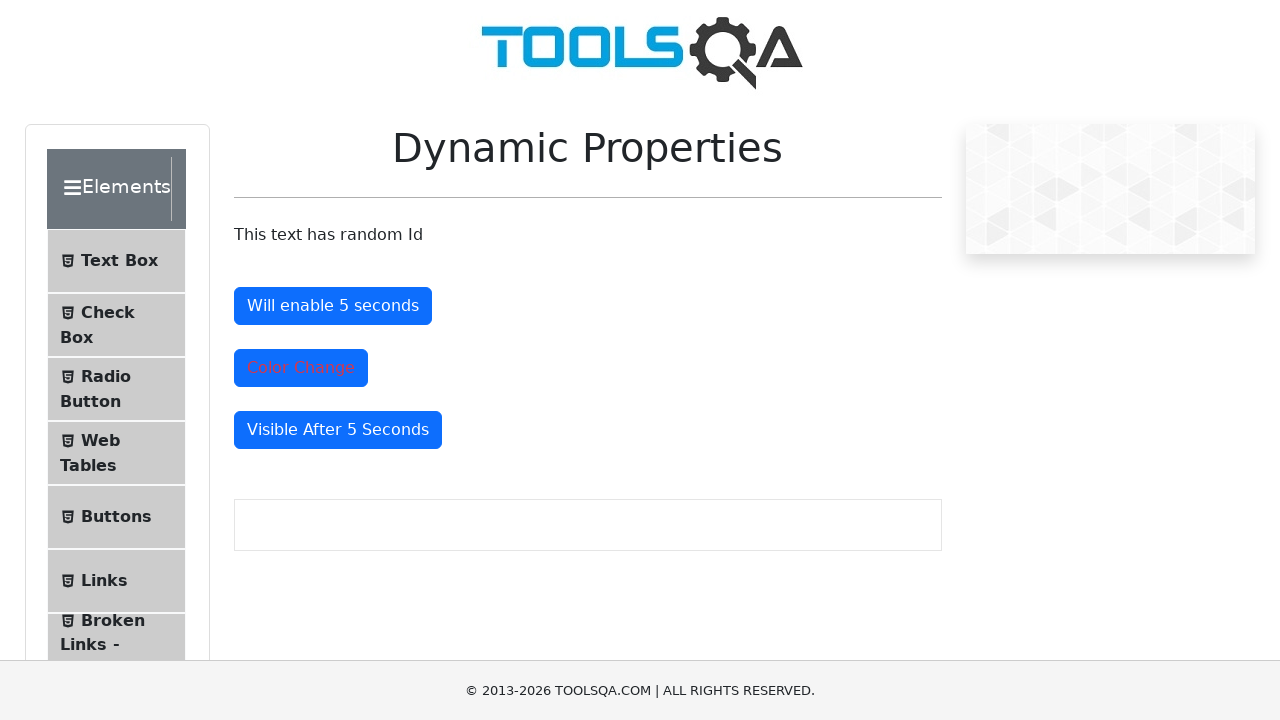

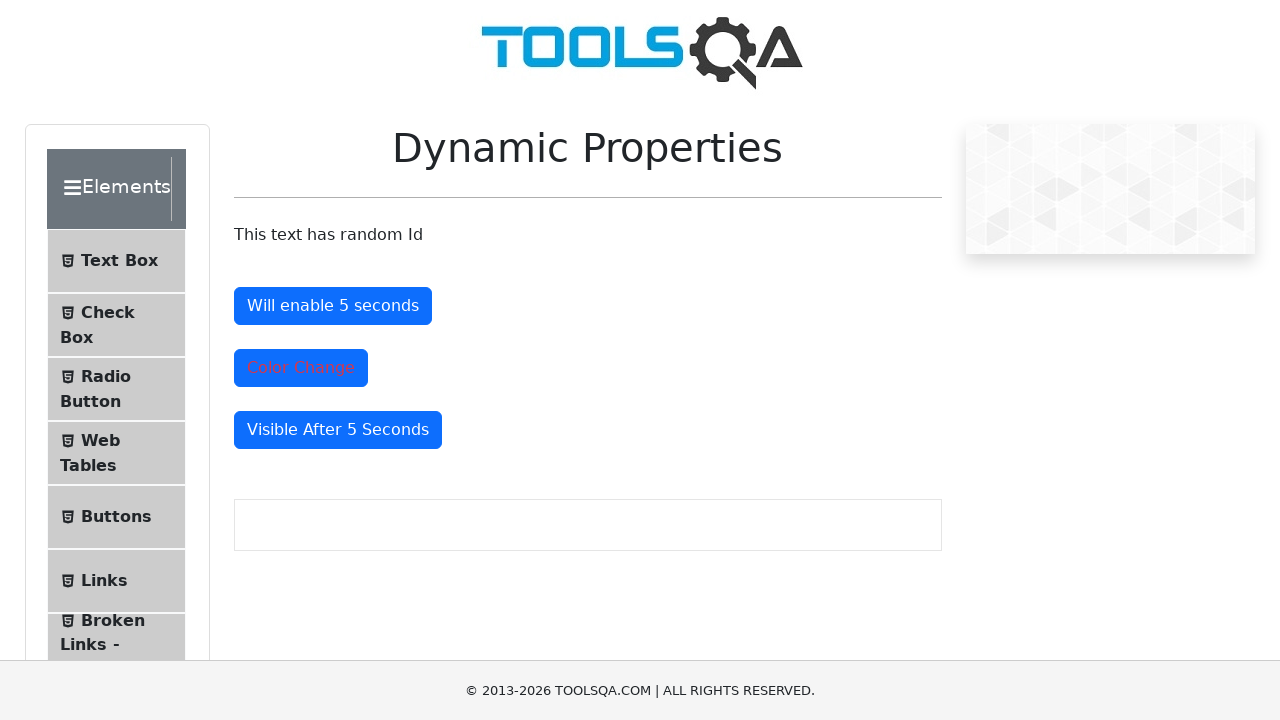